Tests clicking on a full image button to view an expanded image on a JPL Space page

Starting URL: https://data-class-jpl-space.s3.amazonaws.com/JPL_Space/index.html

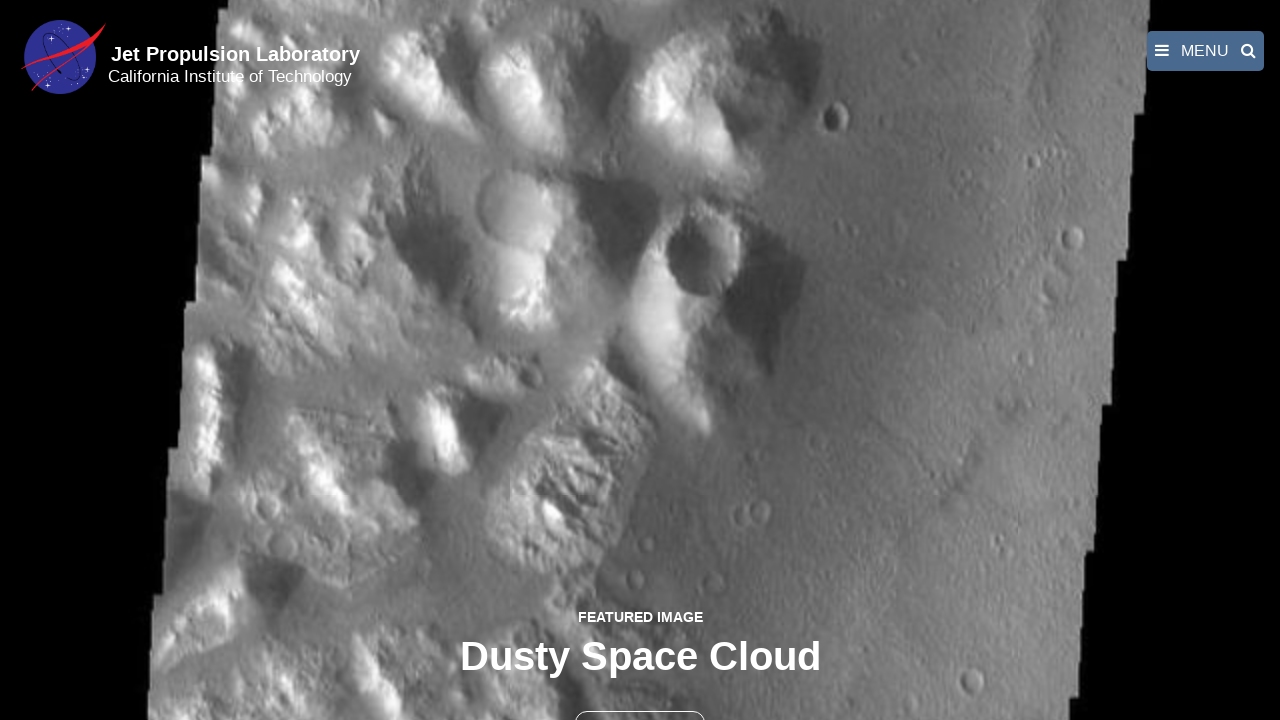

Clicked the full image button (second button on page) at (640, 699) on button >> nth=1
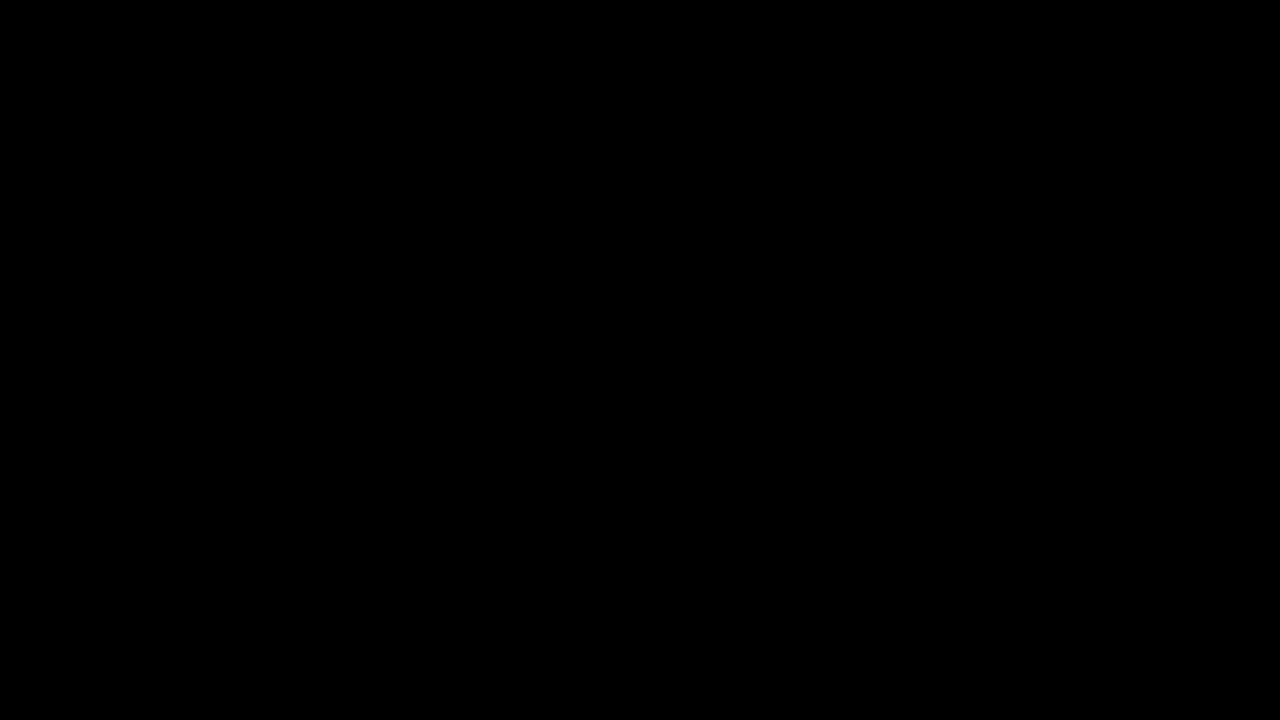

Expanded image appeared in lightbox viewer
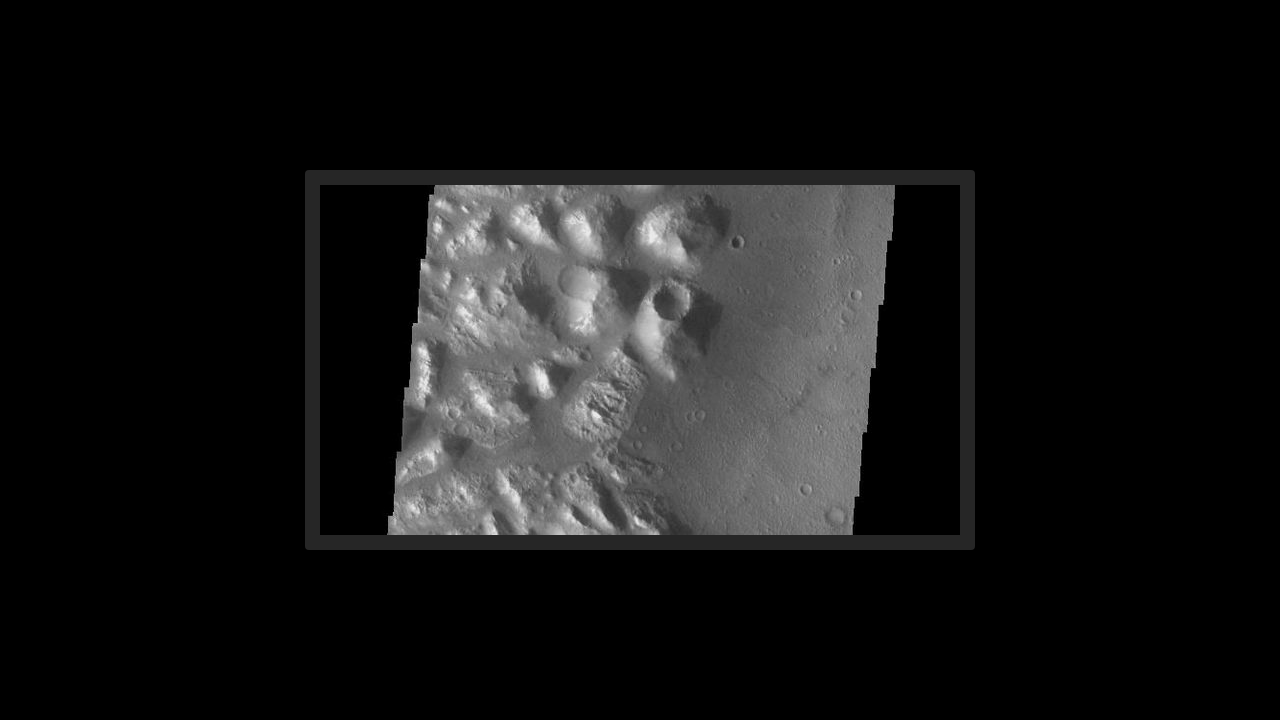

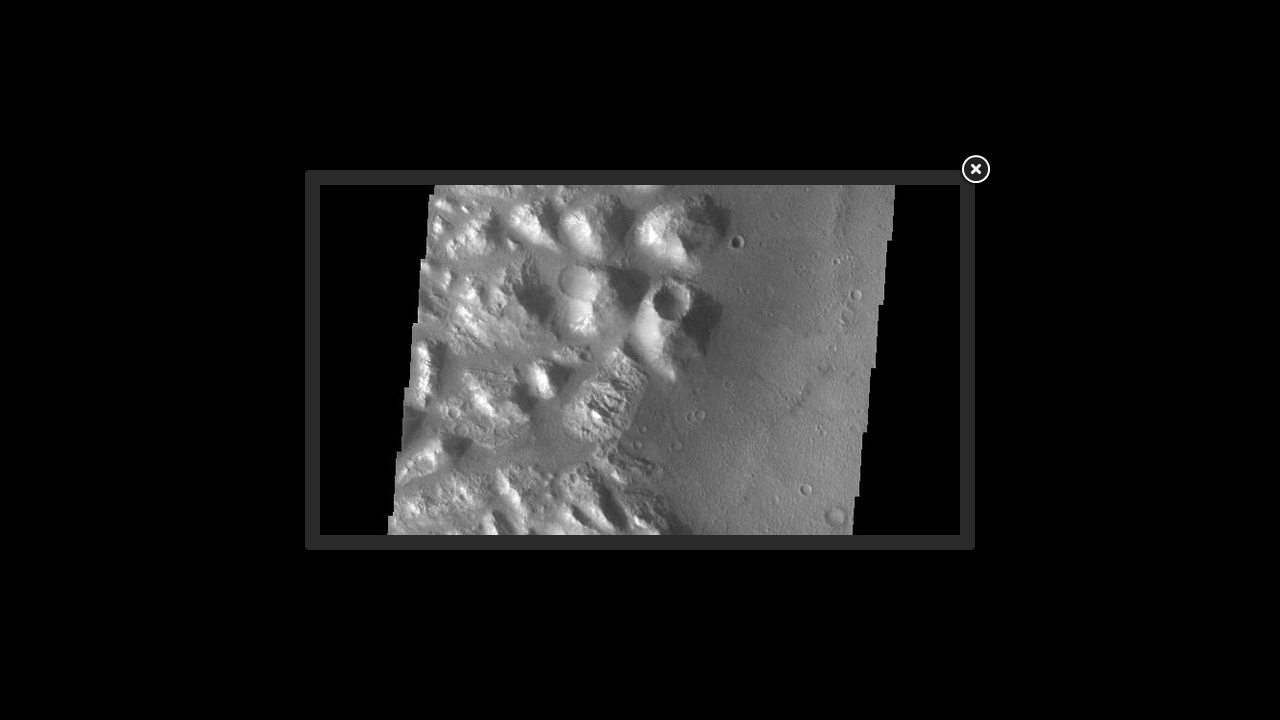